Navigates to nopCommerce demo store and validates that the page title is correct

Starting URL: https://demo.nopcommerce.com/

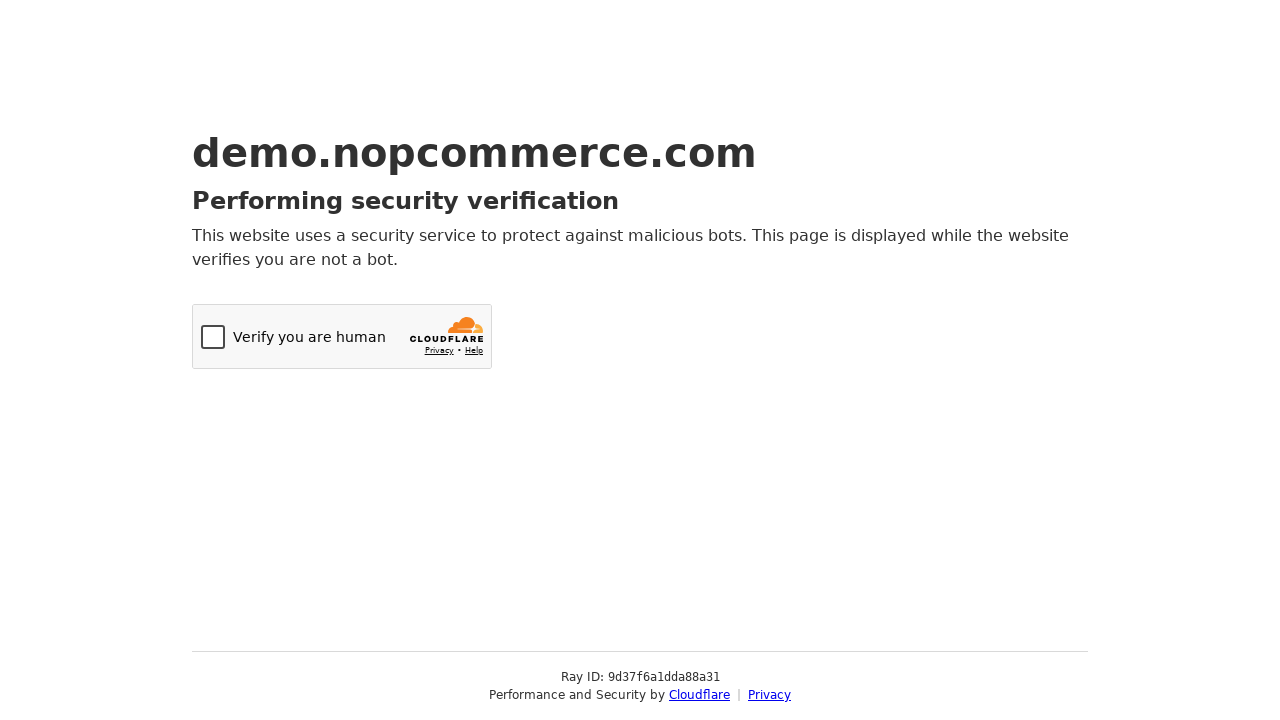

Navigated to nopCommerce demo store
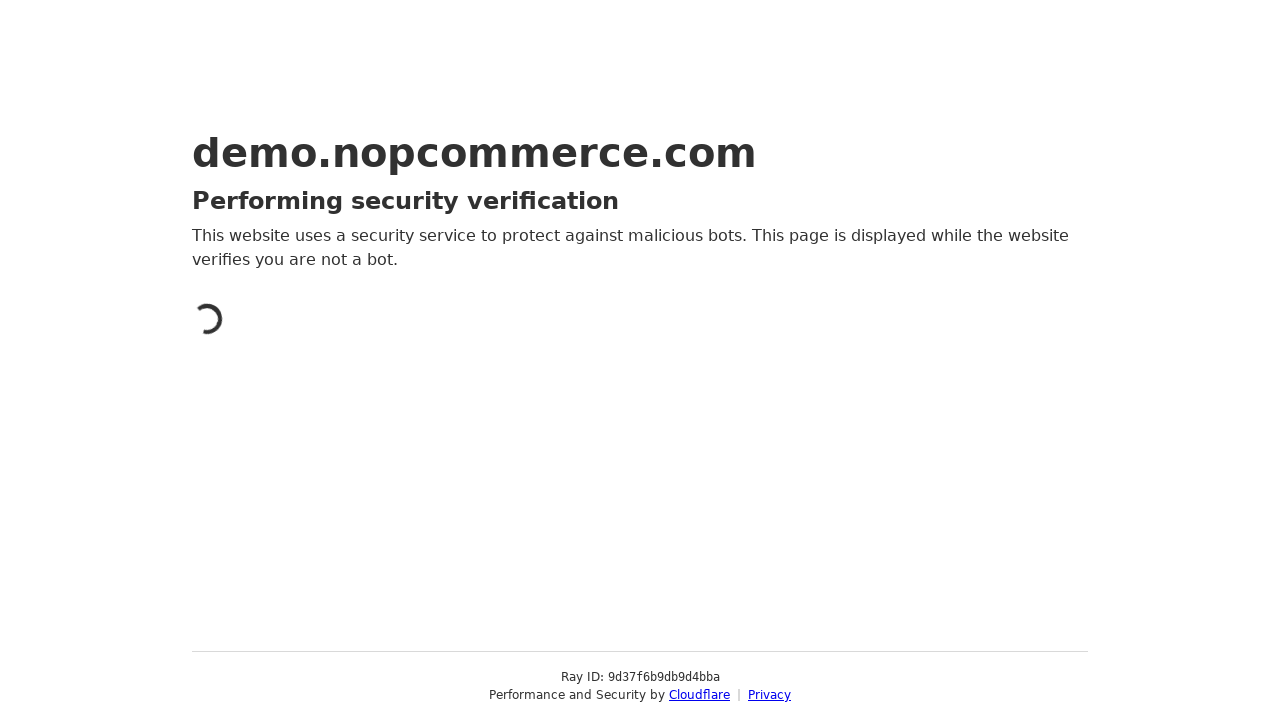

Retrieved page title
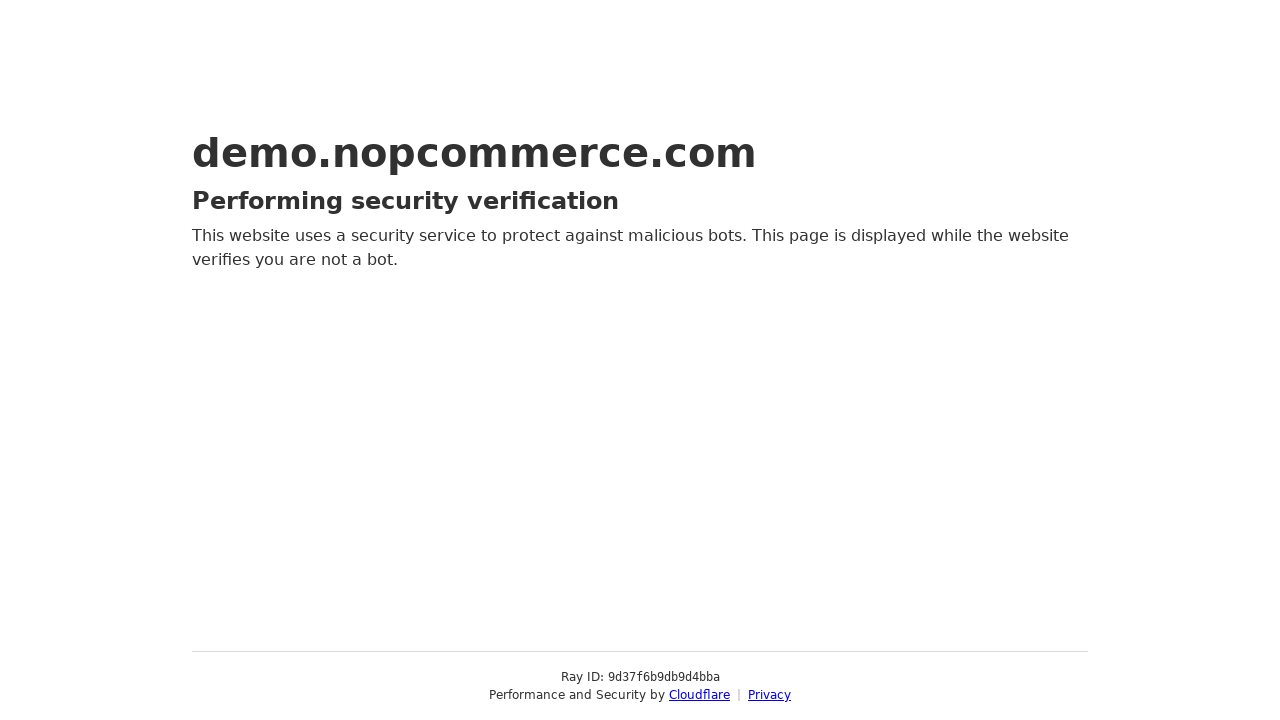

Page title validation failed: expected 'nopCommerce demo store' but got '{title}'
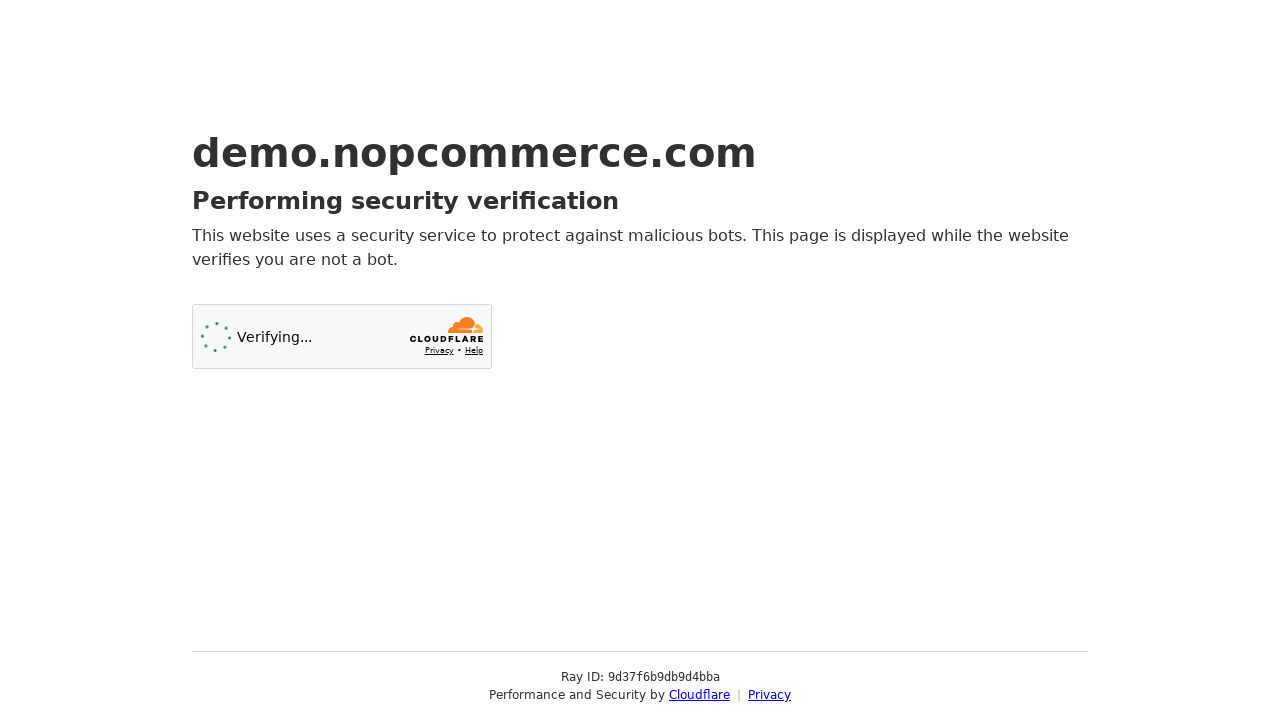

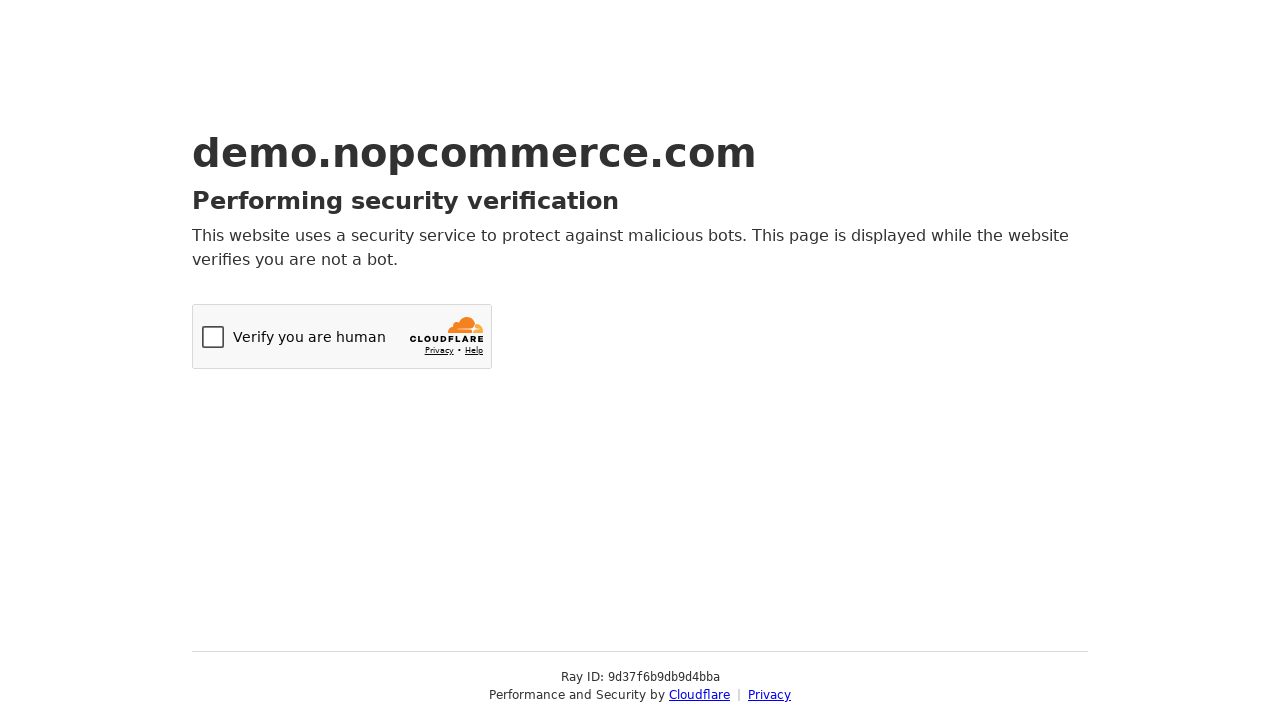